Tests JavaScript alert handling by clicking a button that triggers an alert and then accepting it

Starting URL: https://formy-project.herokuapp.com/switch-window

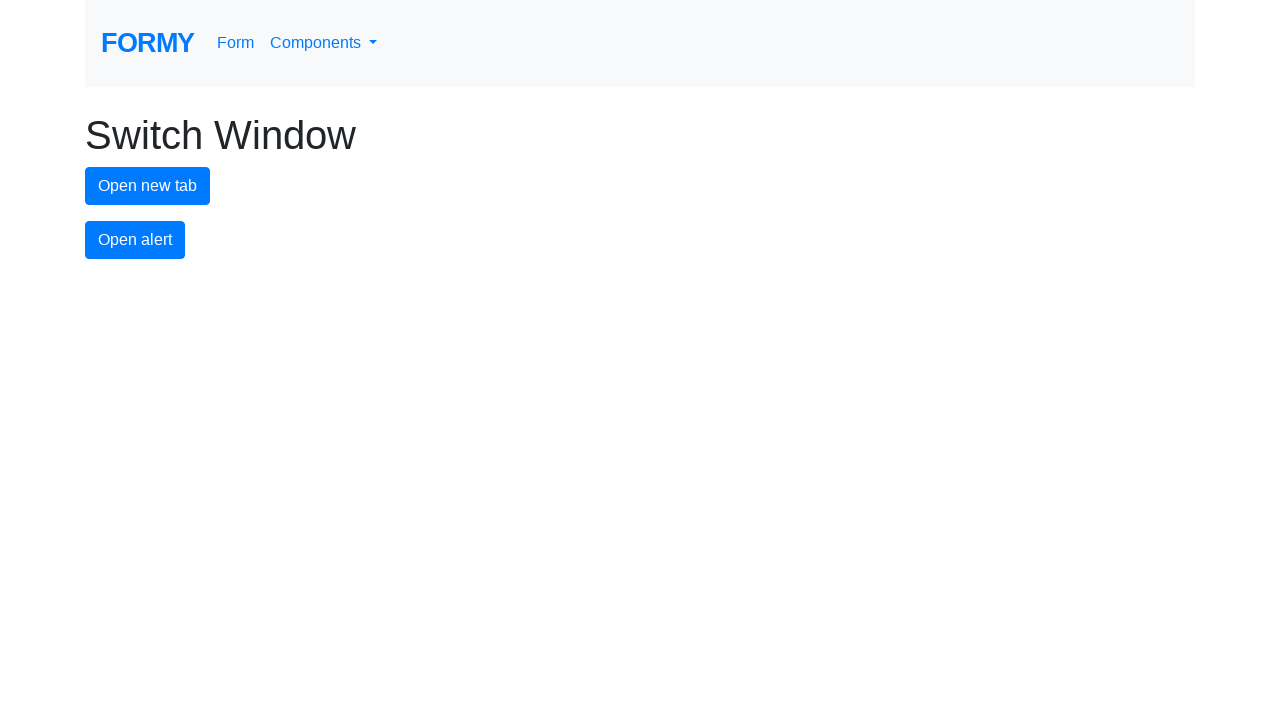

Set up dialog handler to accept alerts
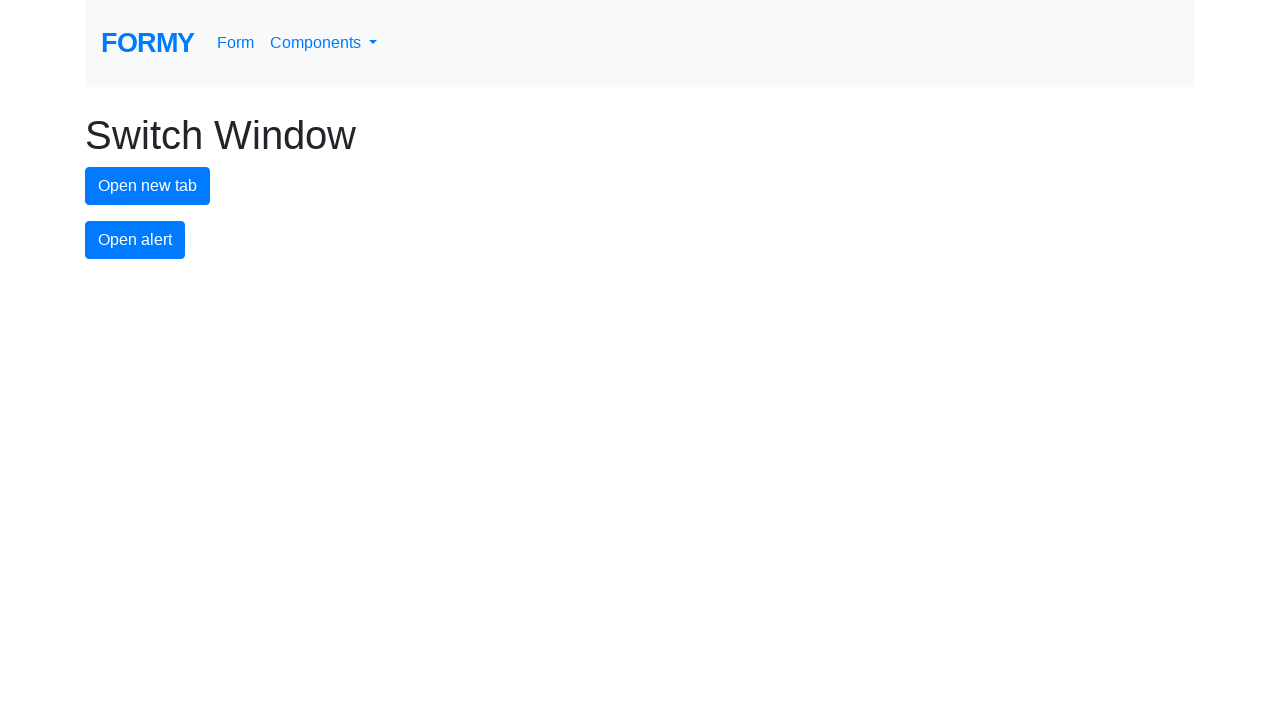

Clicked alert button to trigger JavaScript alert at (135, 240) on #alert-button
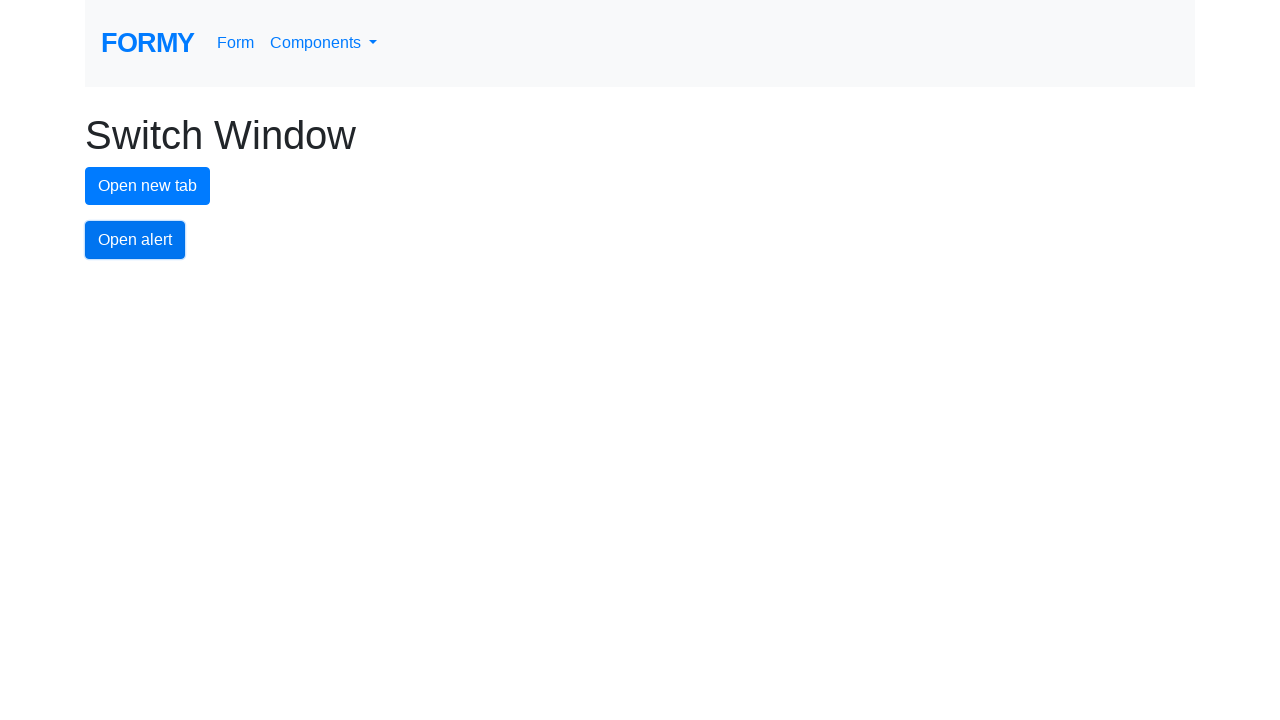

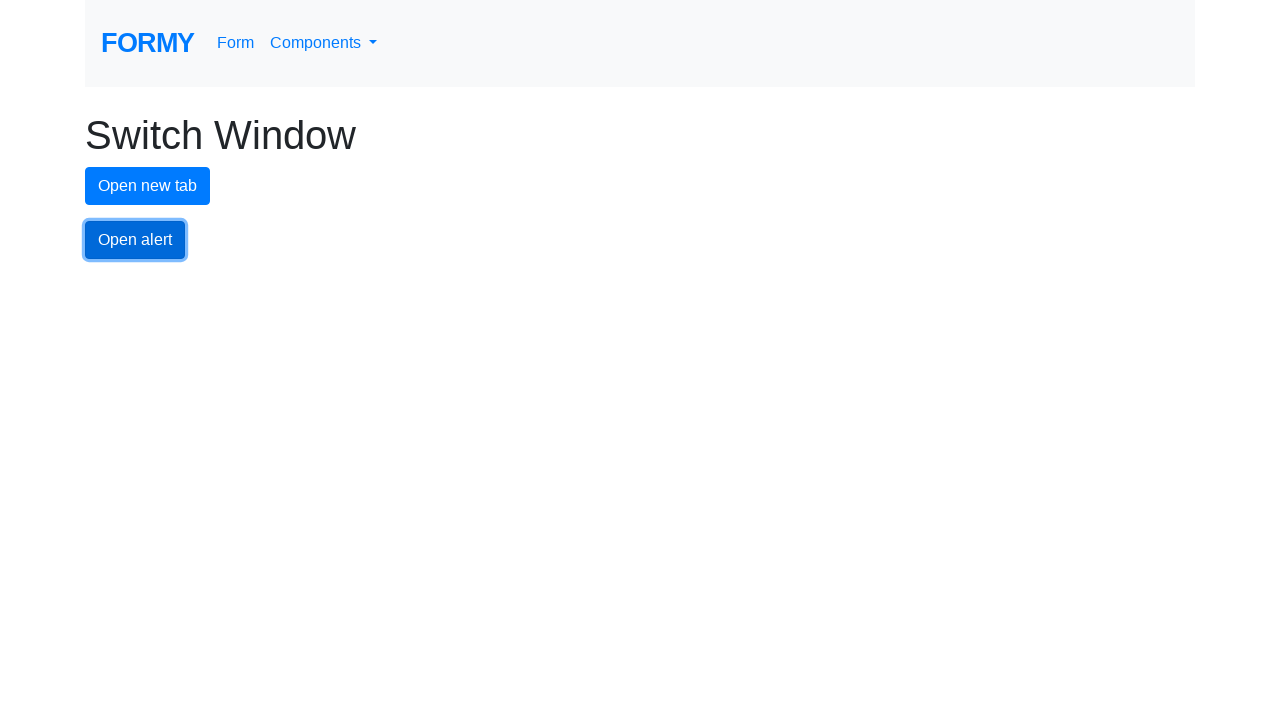